Navigates to the GeeksforGeeks homepage and verifies the page loads successfully

Starting URL: https://www.geeksforgeeks.org/

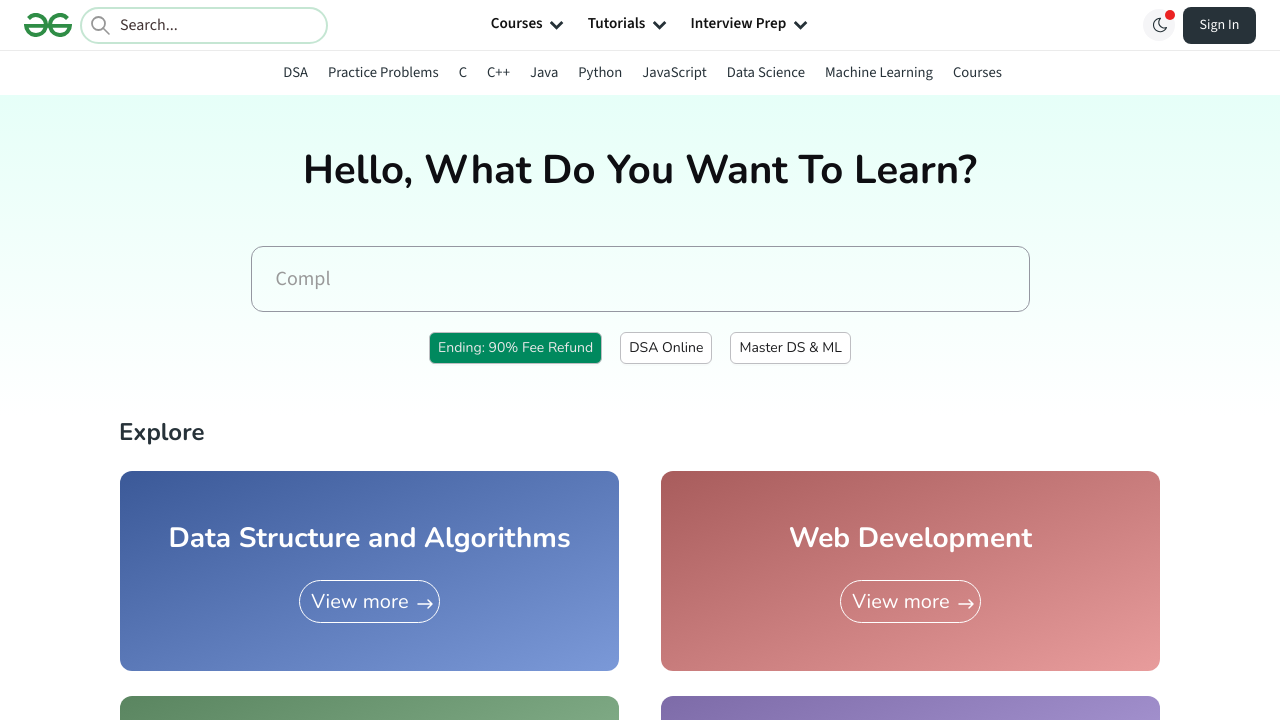

Waited for page body to load
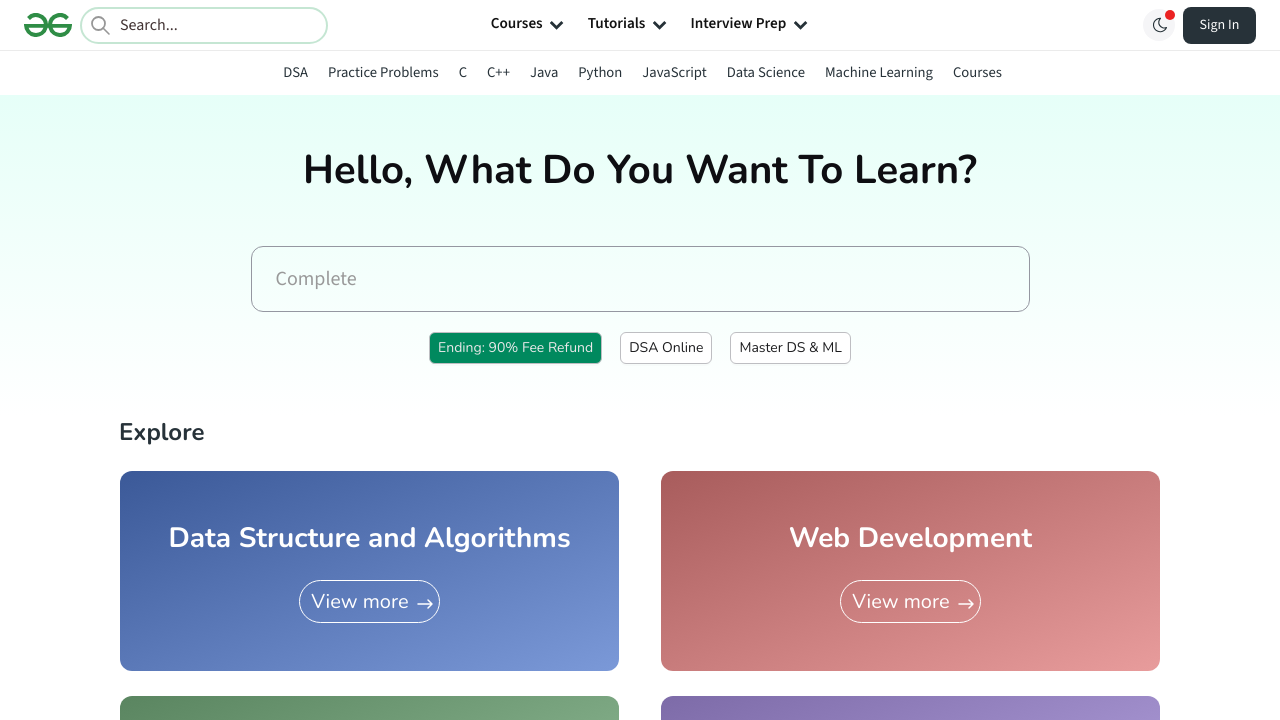

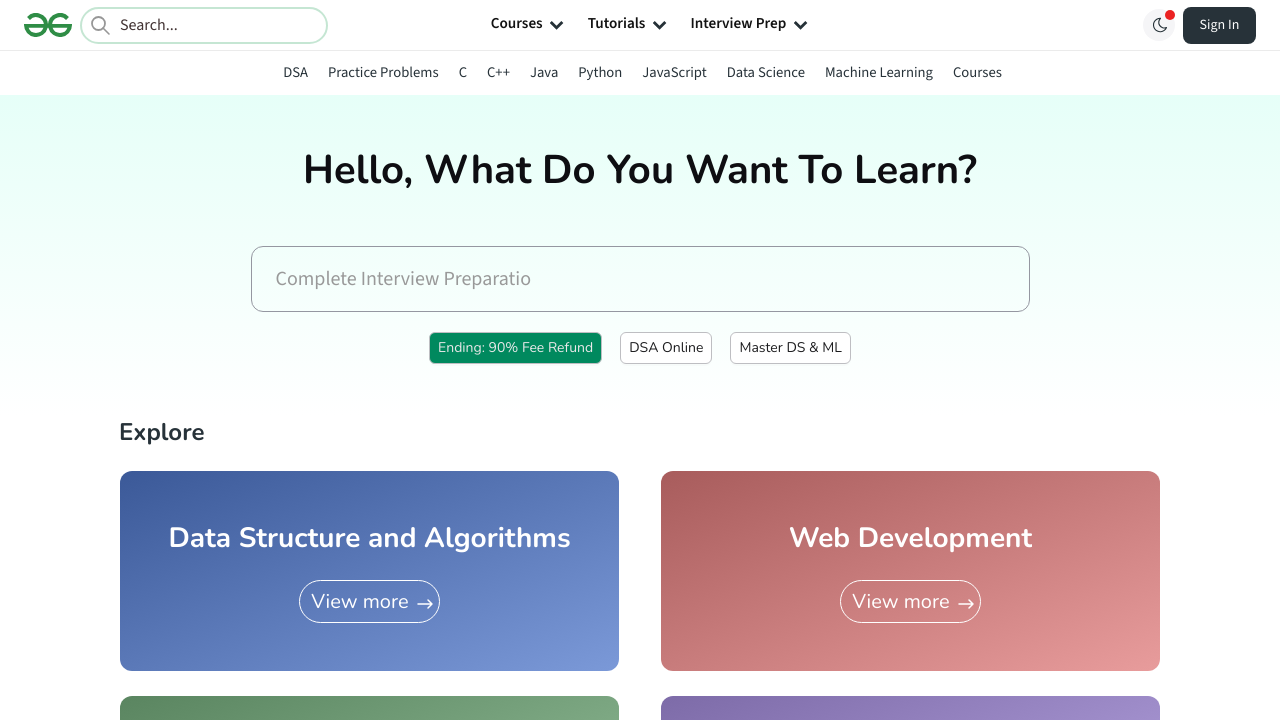